Tests game content and functionality by verifying game elements are visible (canvas, stats, controls), testing speed control input, and testing auto-pathing toggle.

Starting URL: https://tjsingleton.github.io/bulletbuzz/game/

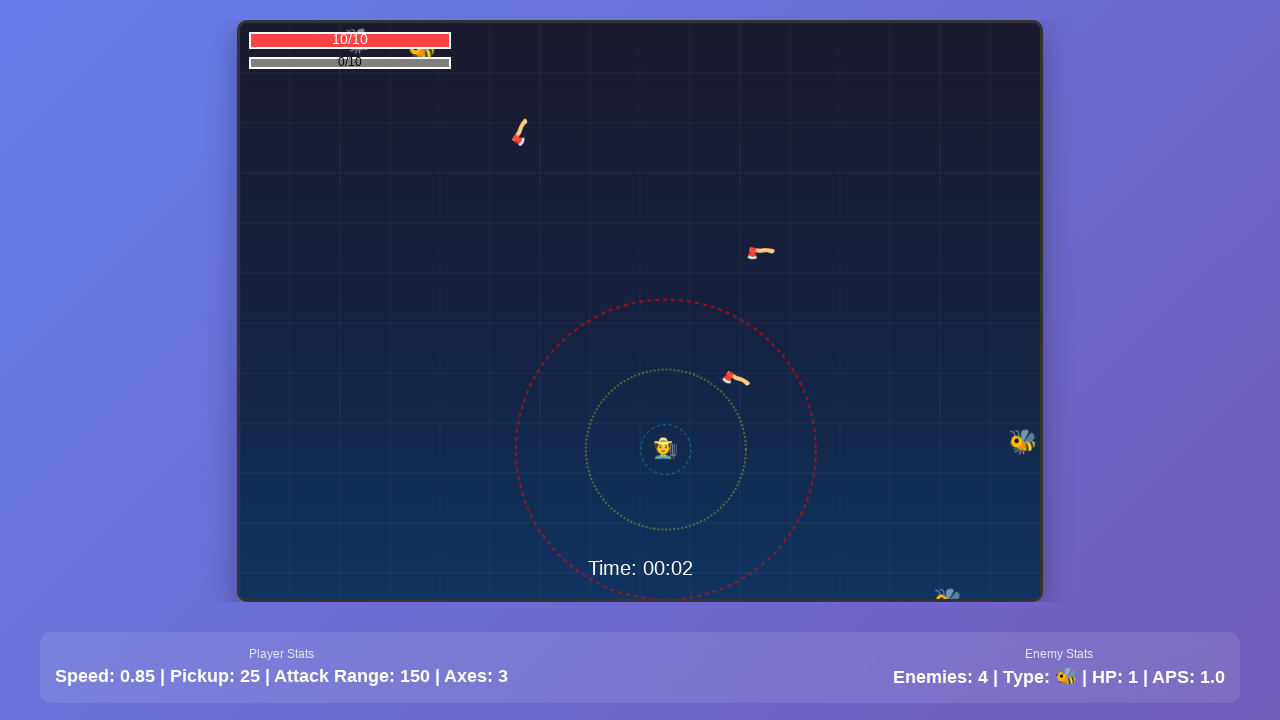

Waited for game canvas to load
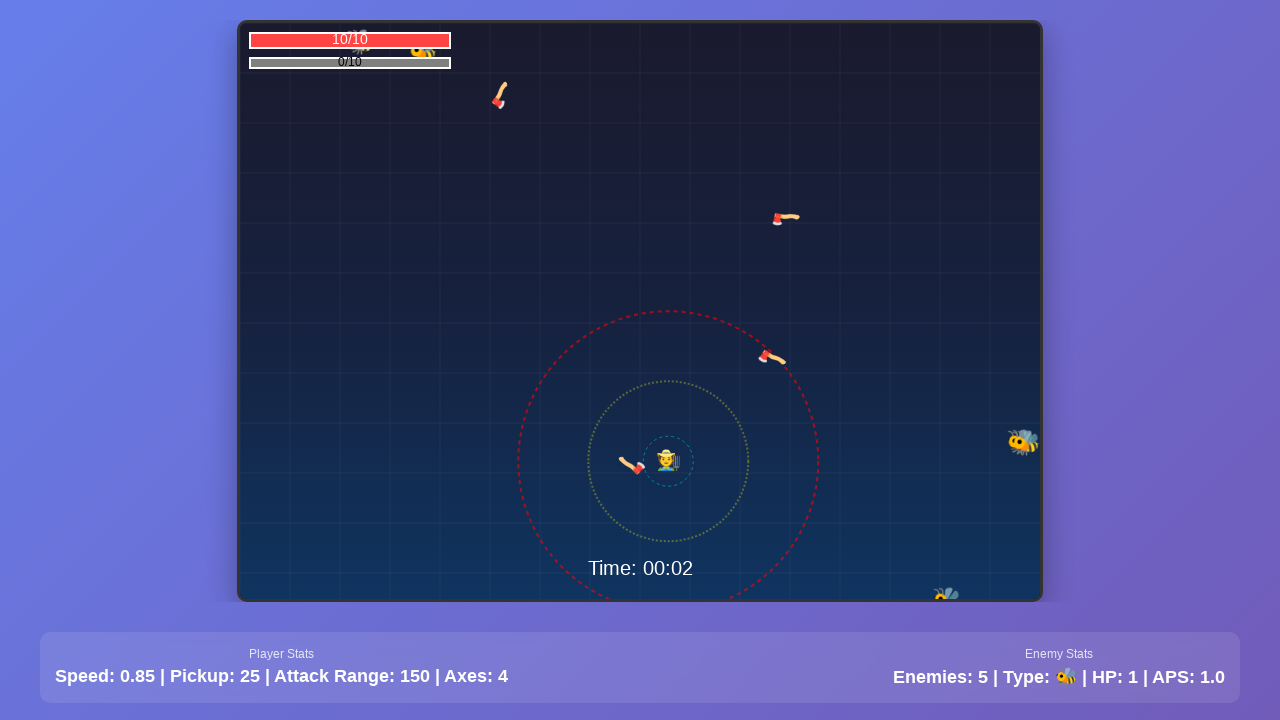

Verified game canvas is visible
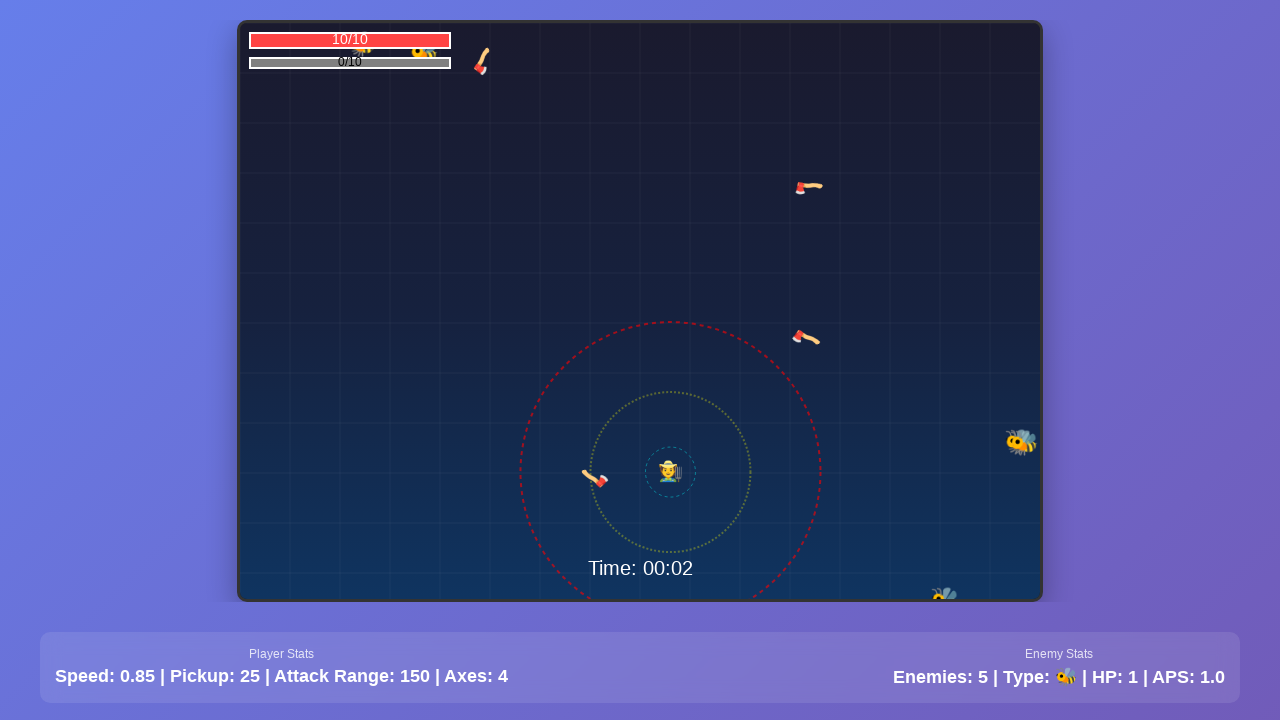

Verified player stats panel is visible
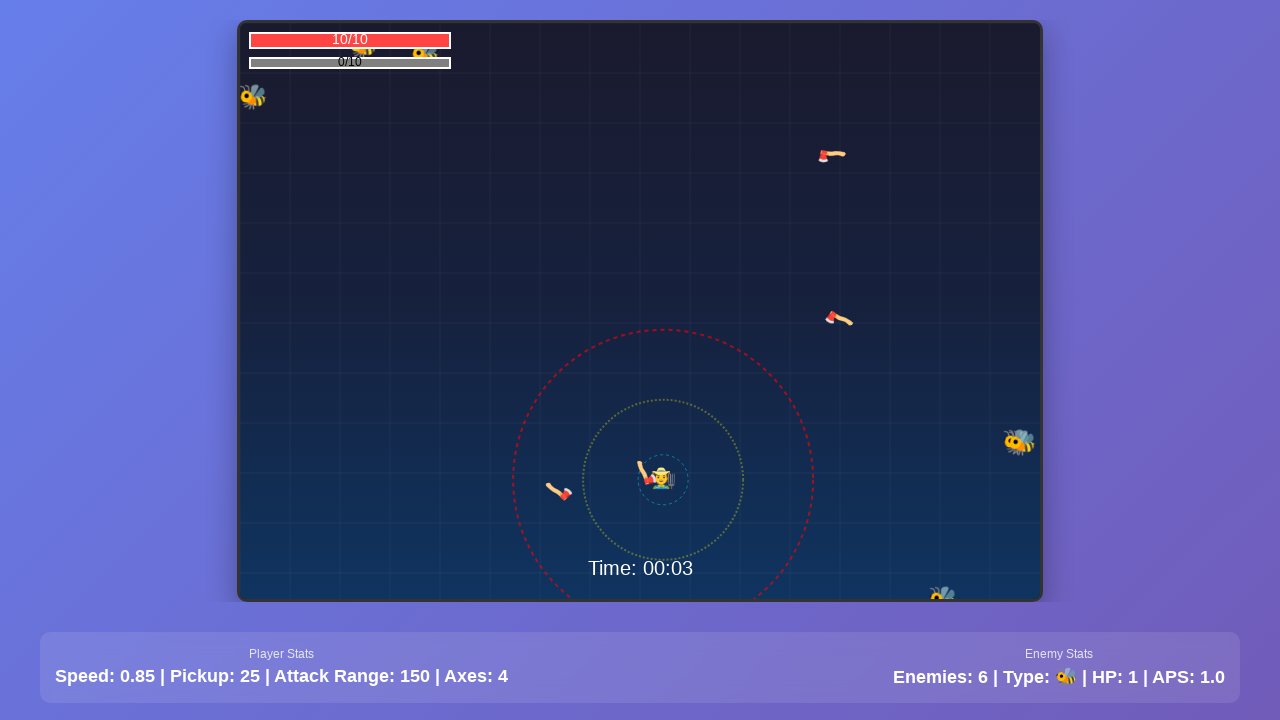

Verified enemy stats panel is visible
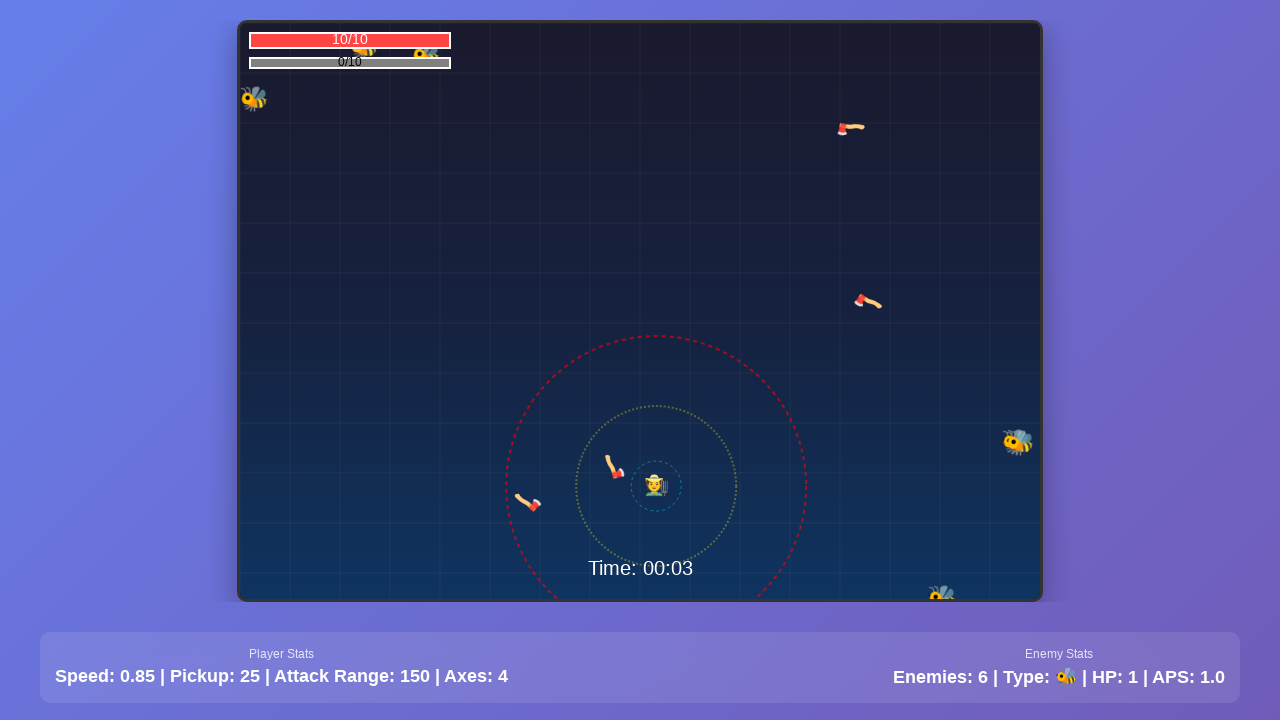

Verified game speed control is visible
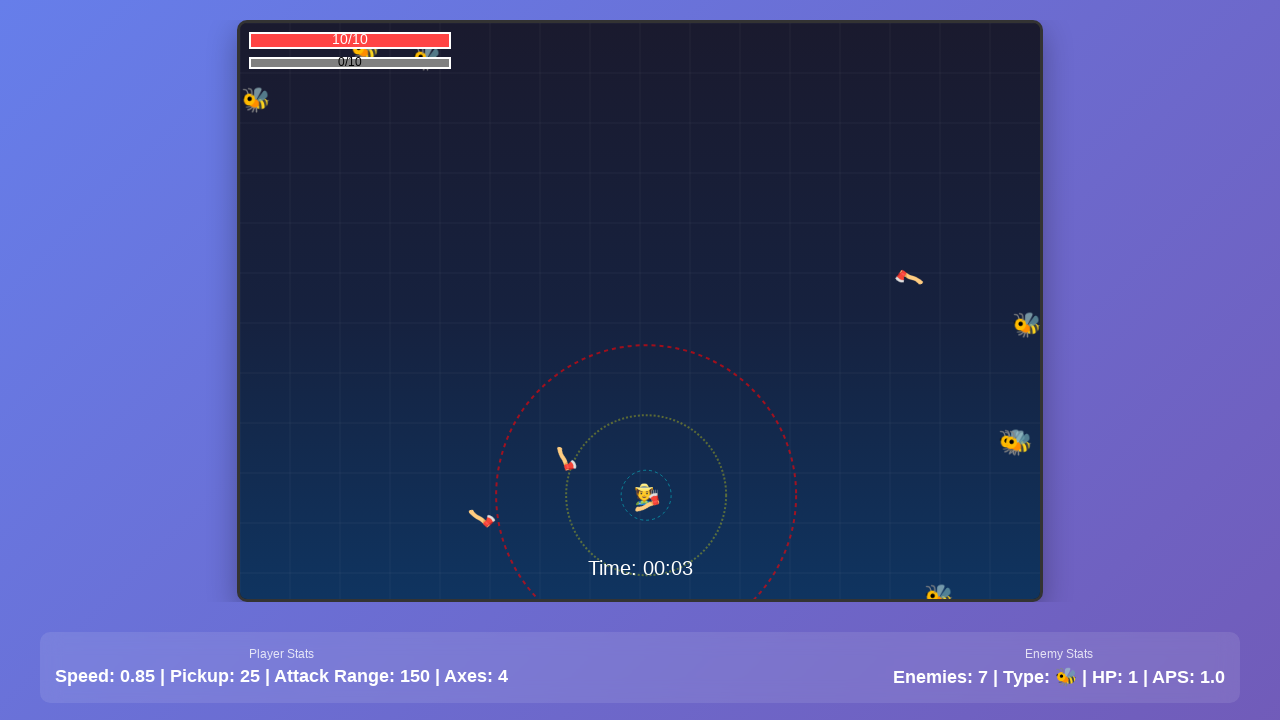

Verified auto-pathing toggle is visible
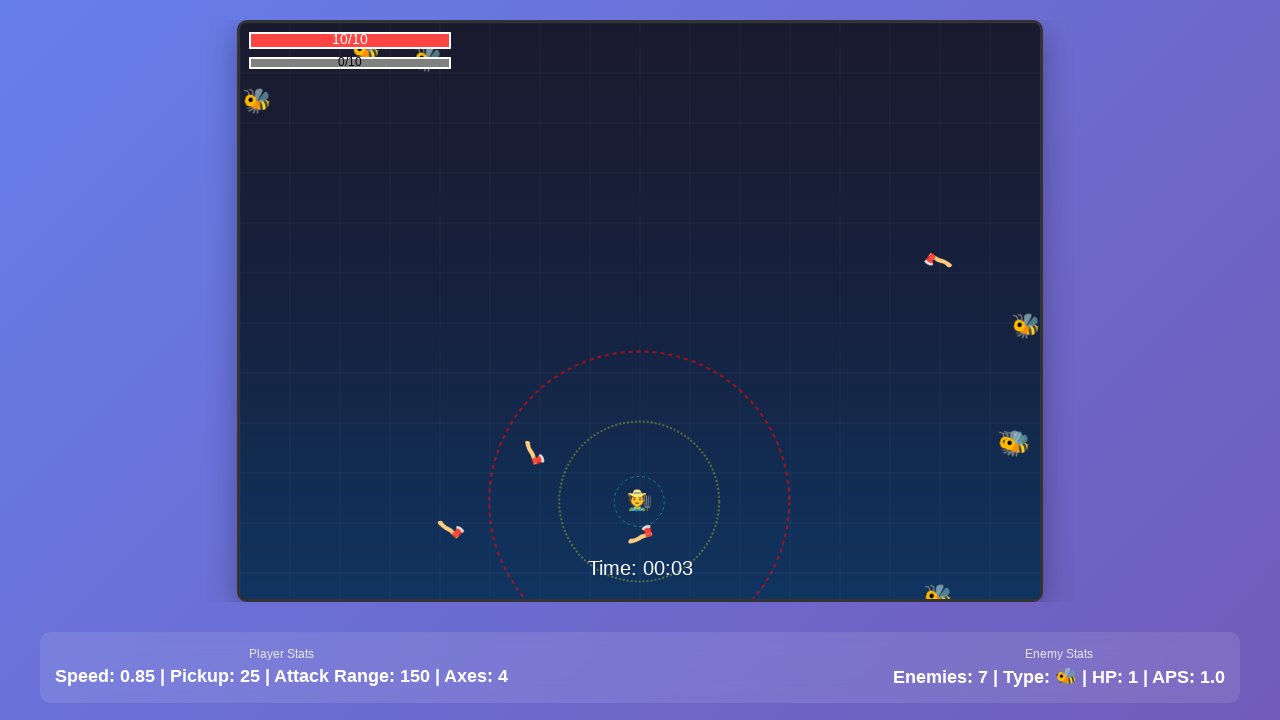

Verified auto-shop toggle is visible
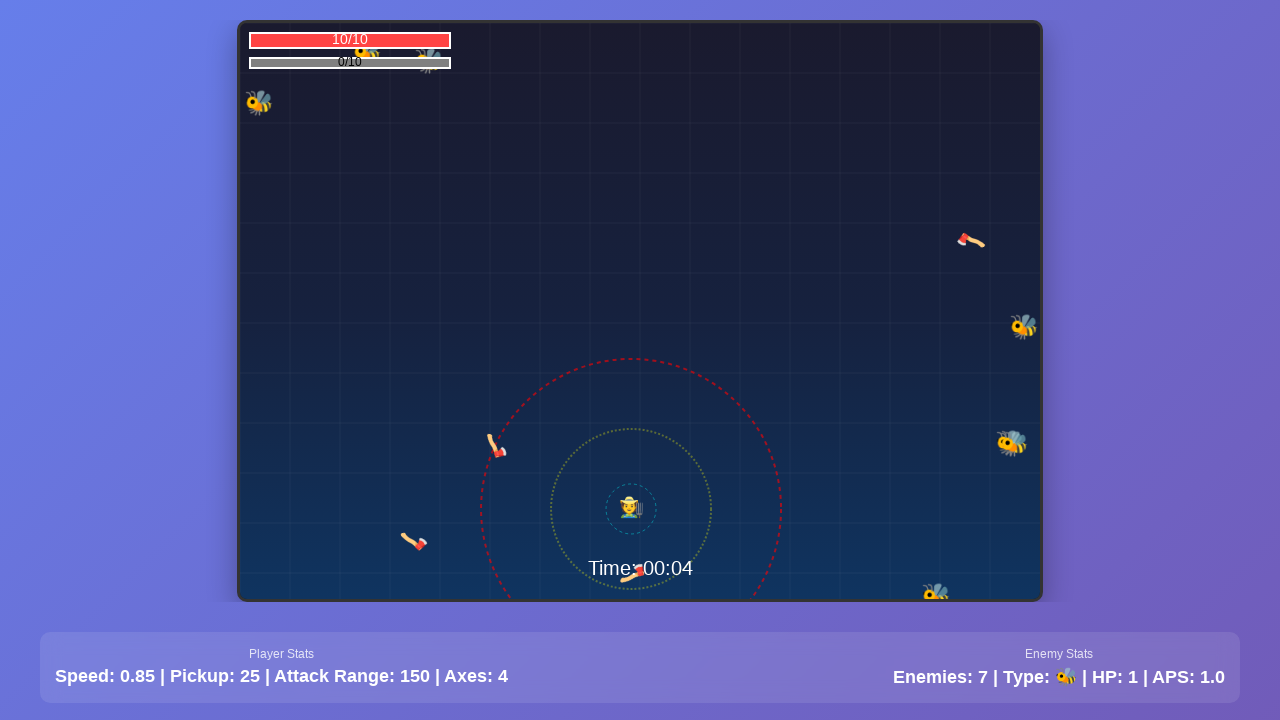

Waited 3 seconds for game to run
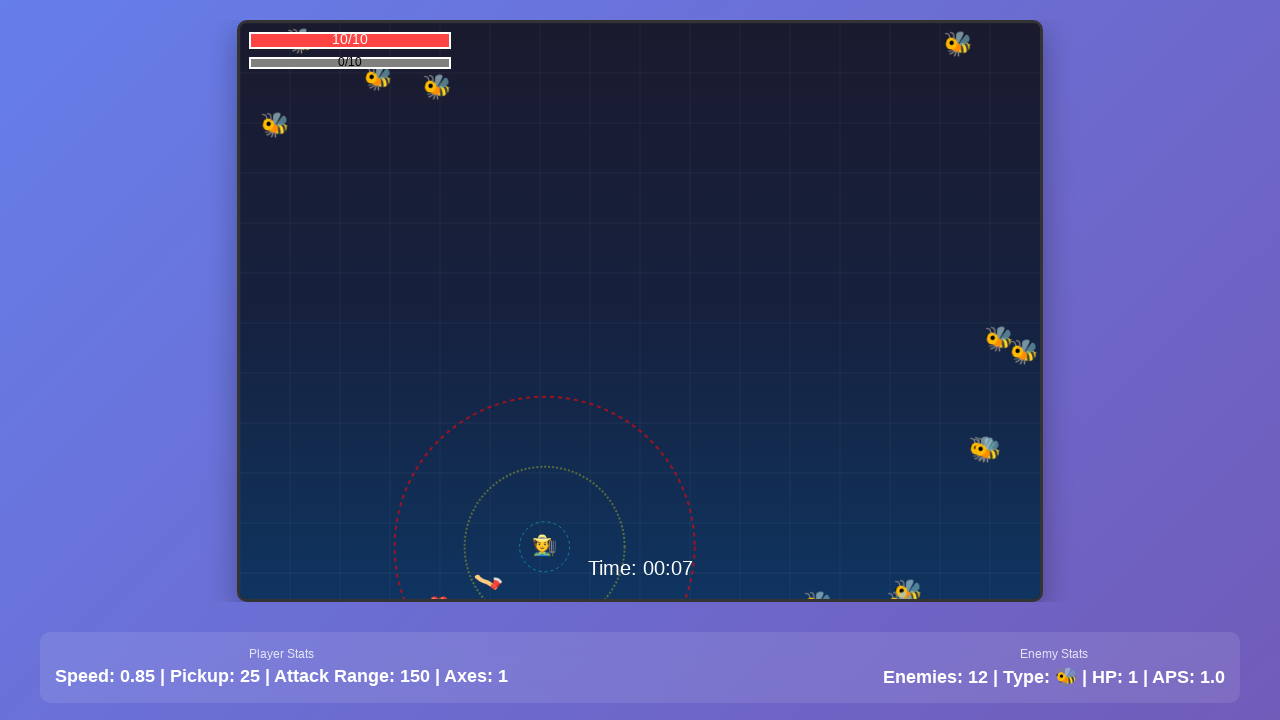

Set game speed control to value 5 on #gameSpeed
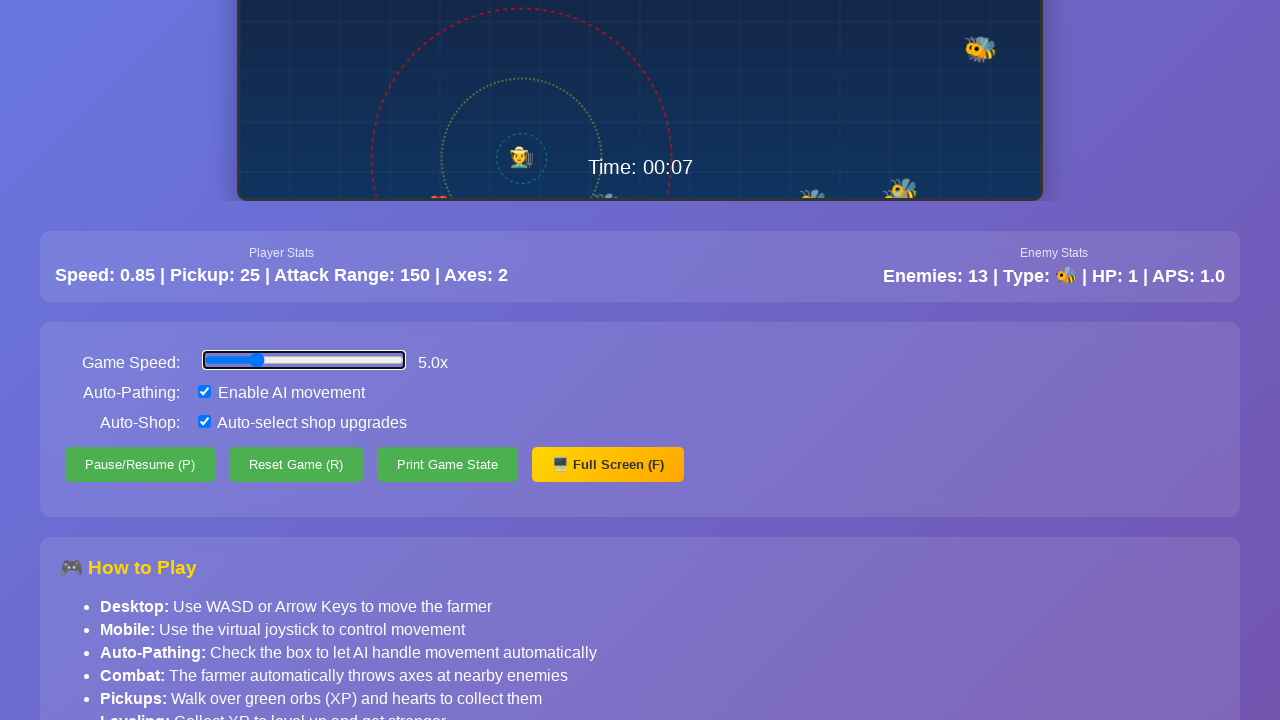

Retrieved game speed value: 5.0x
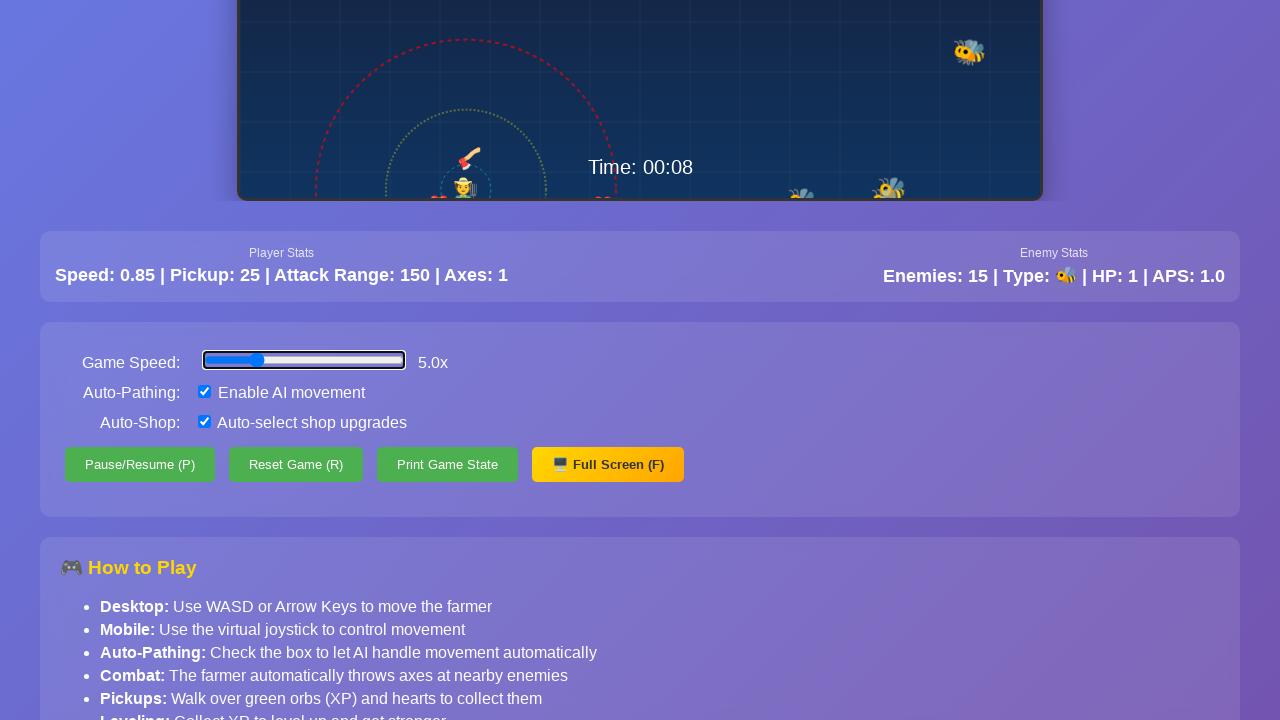

Clicked auto-pathing toggle at (204, 392) on #autoPath
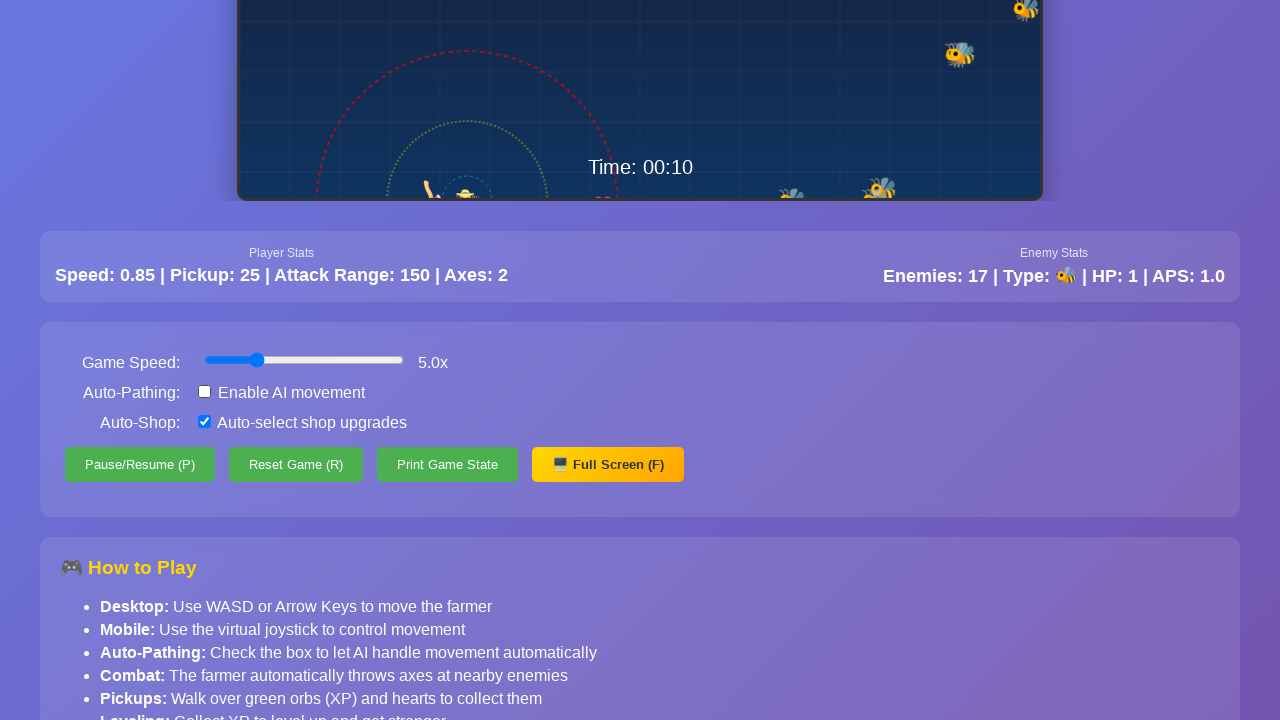

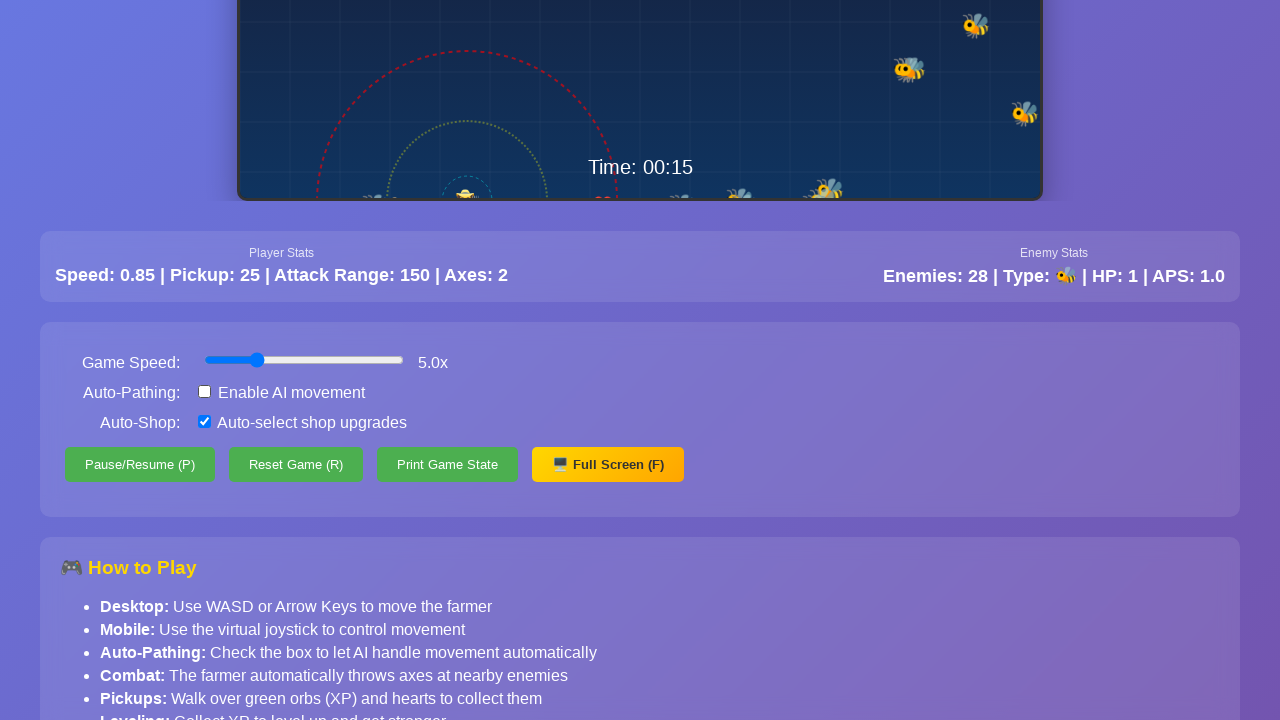